Tests dynamic content generation by clicking a button and waiting for specific text to appear in a designated element

Starting URL: https://www.training-support.net/webelements/dynamic-content

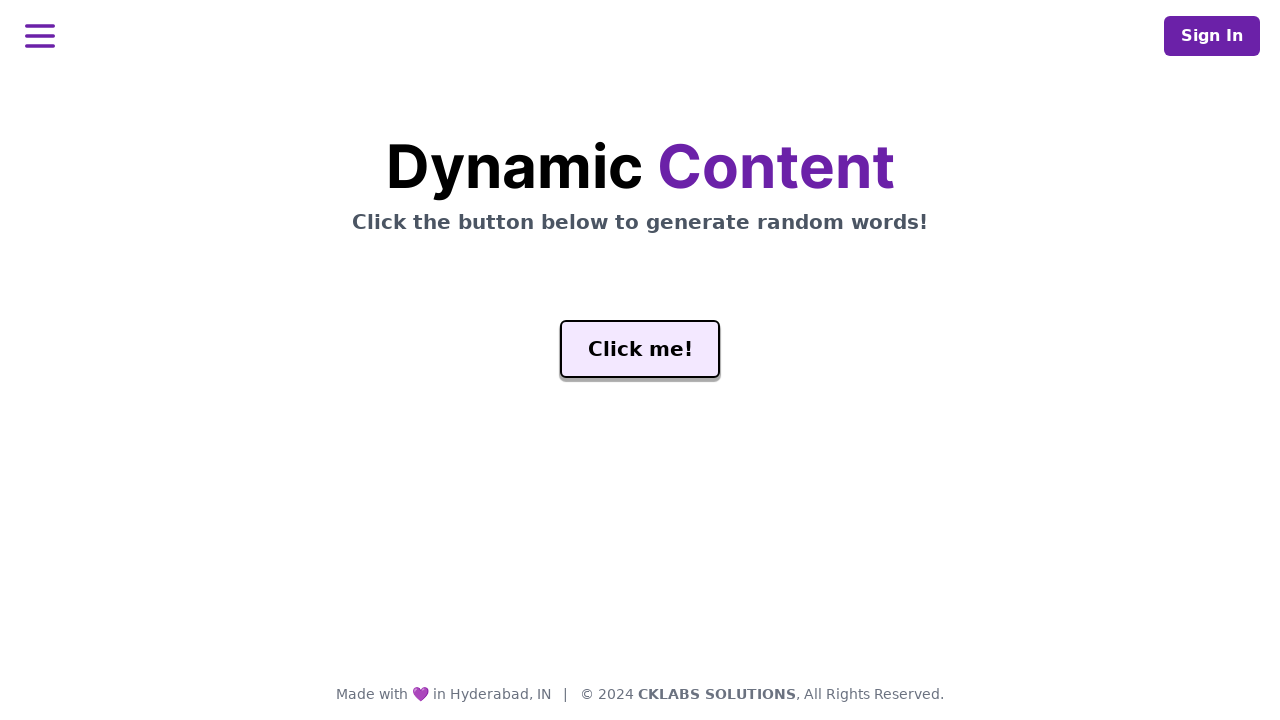

Clicked the generate button to trigger dynamic content at (640, 349) on #genButton
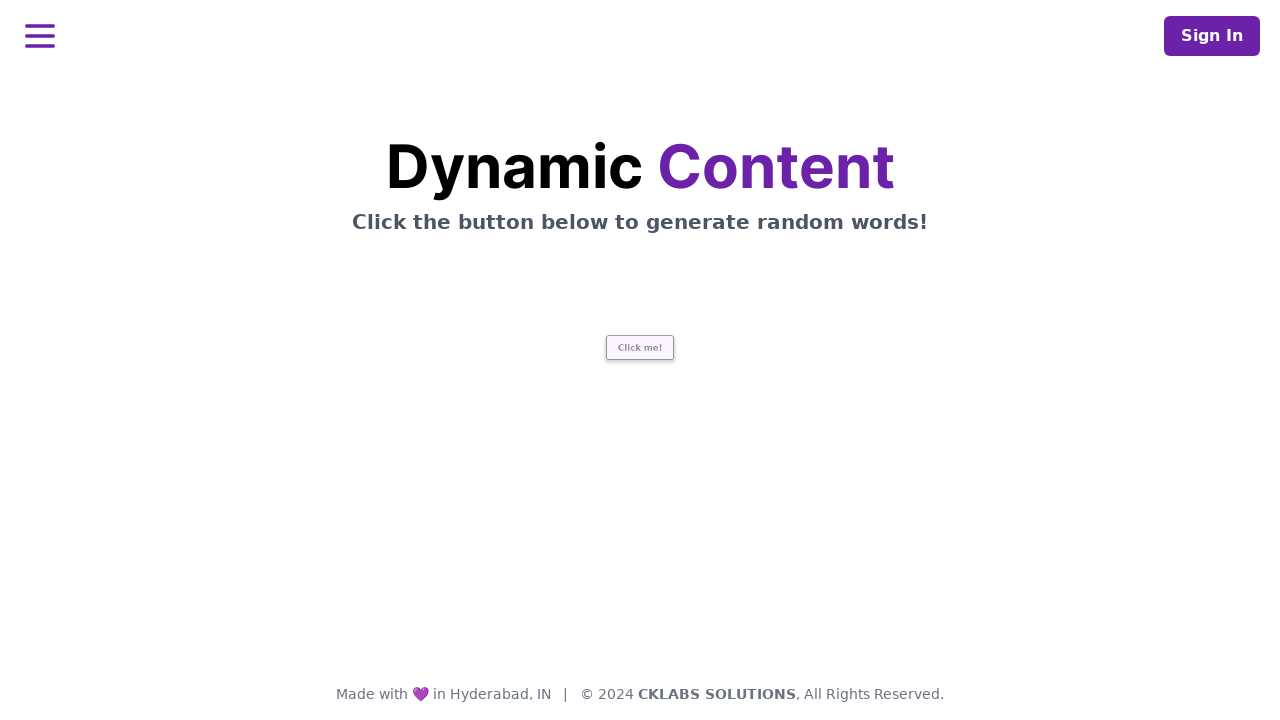

Waited for the word element to contain 'release' text
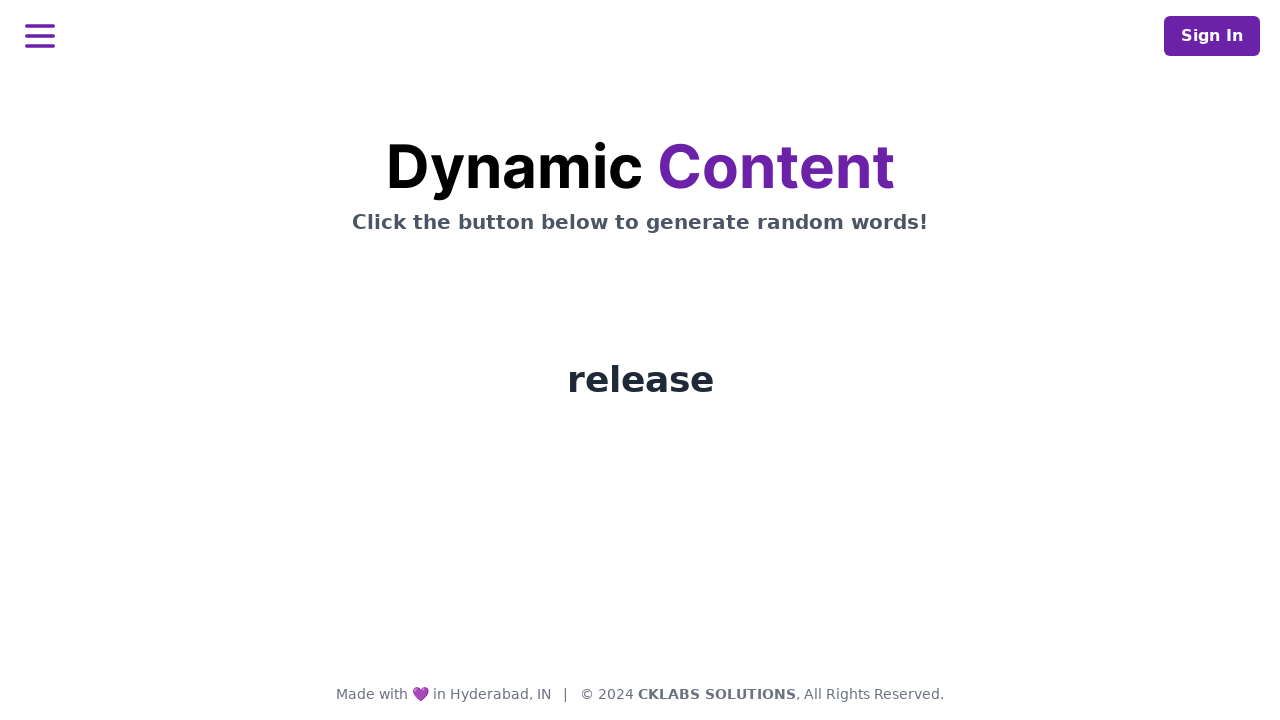

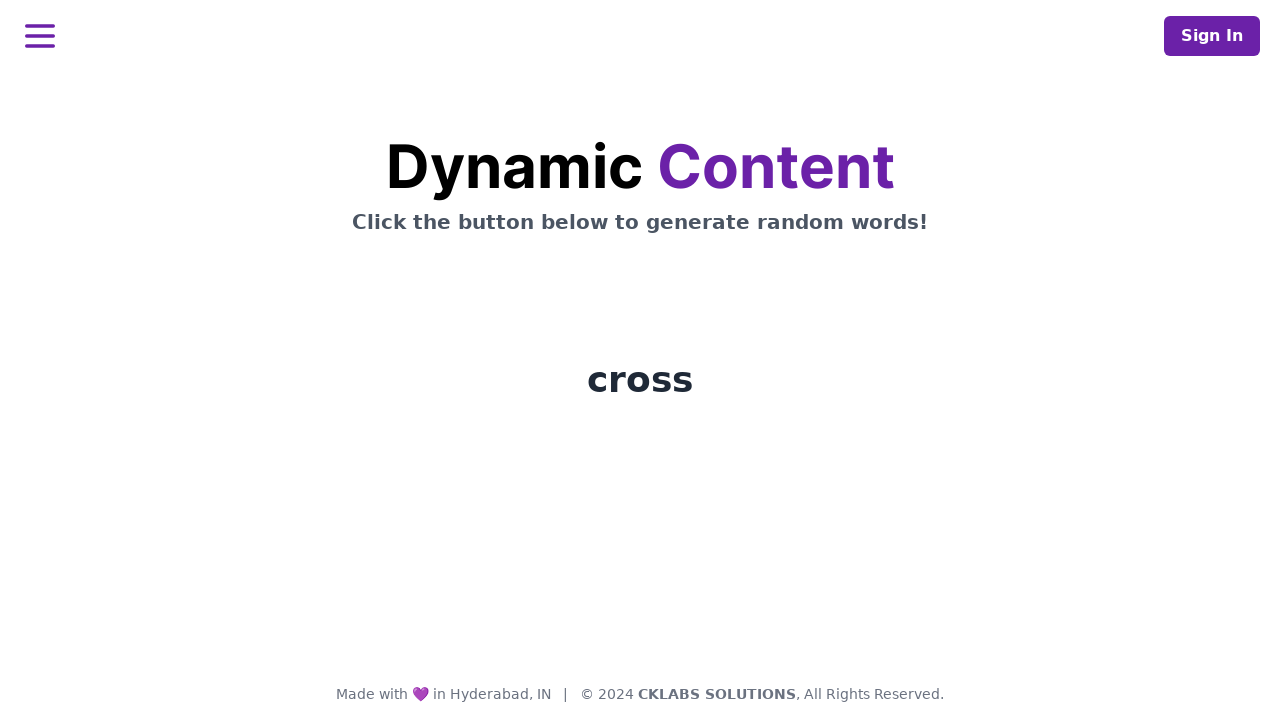